Tests product search functionality by typing a search term, waiting for autocomplete suggestions to appear, and selecting one of the suggestions using keyboard navigation

Starting URL: https://livingliquidz.com/

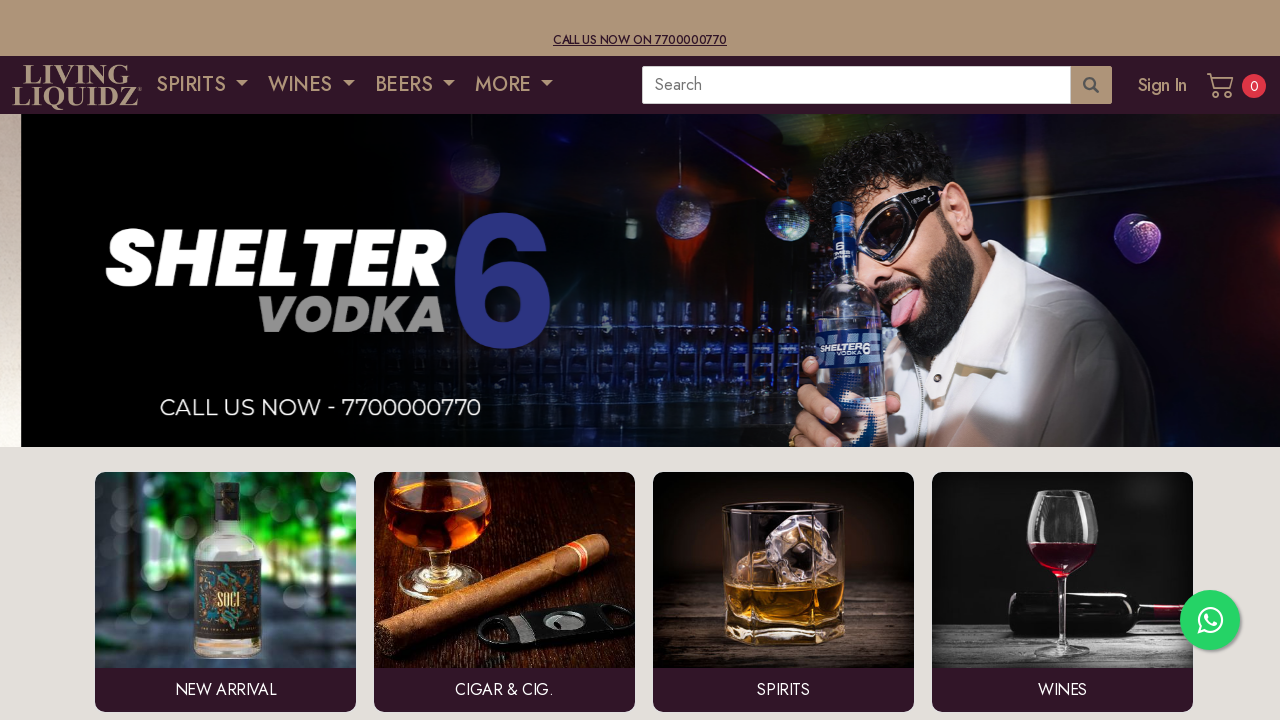

Typed 'malt' into the search field on //*[@class='wbr-main-search']
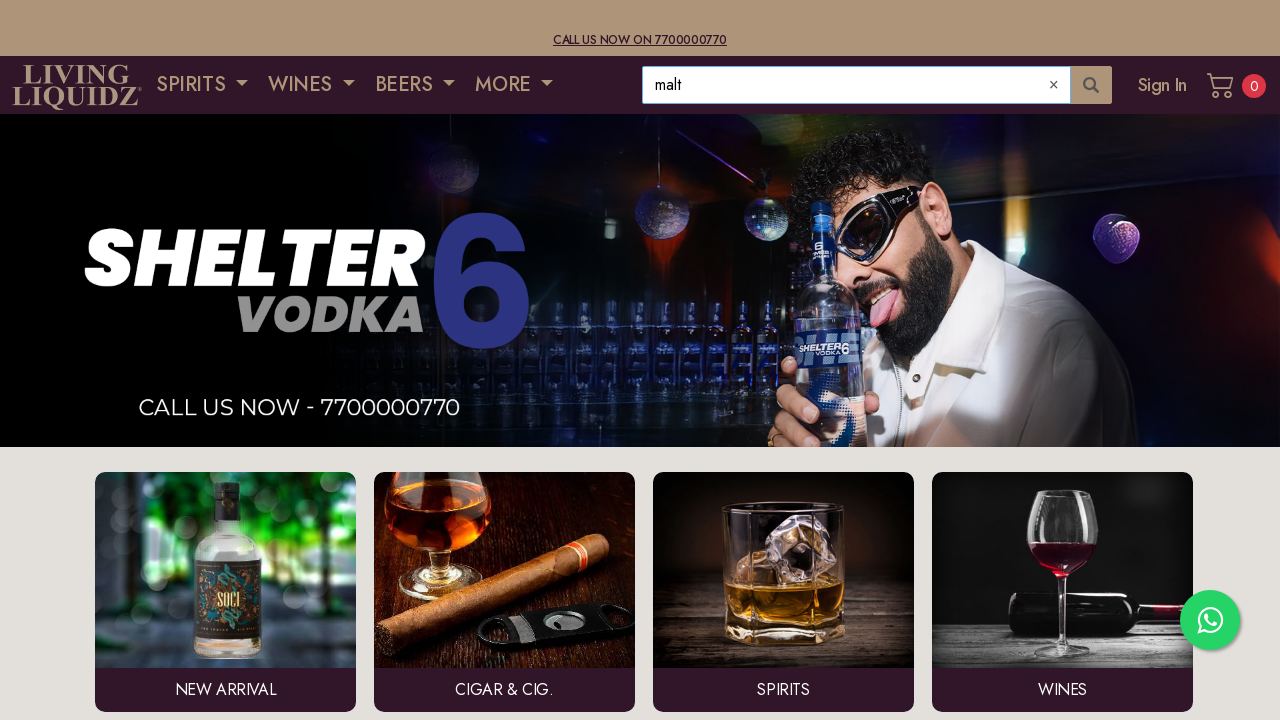

Waited for 8 autocomplete suggestions to appear
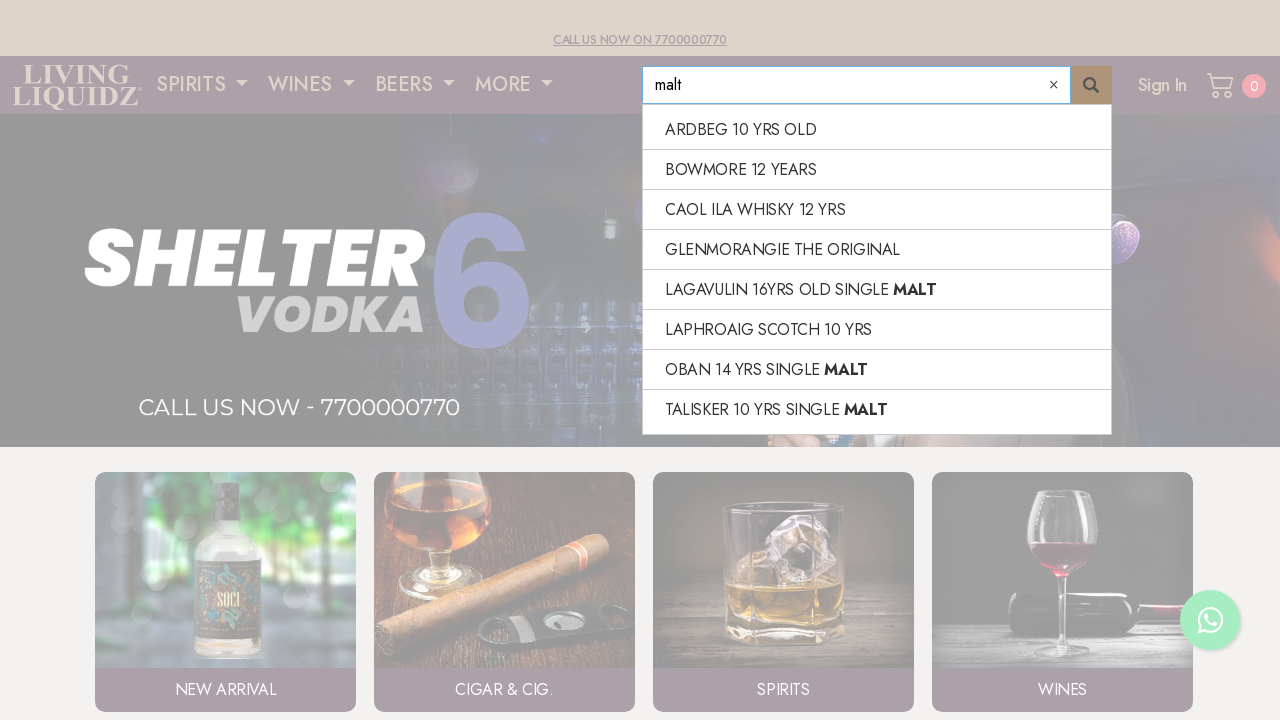

Pressed ArrowDown key to navigate to next suggestion
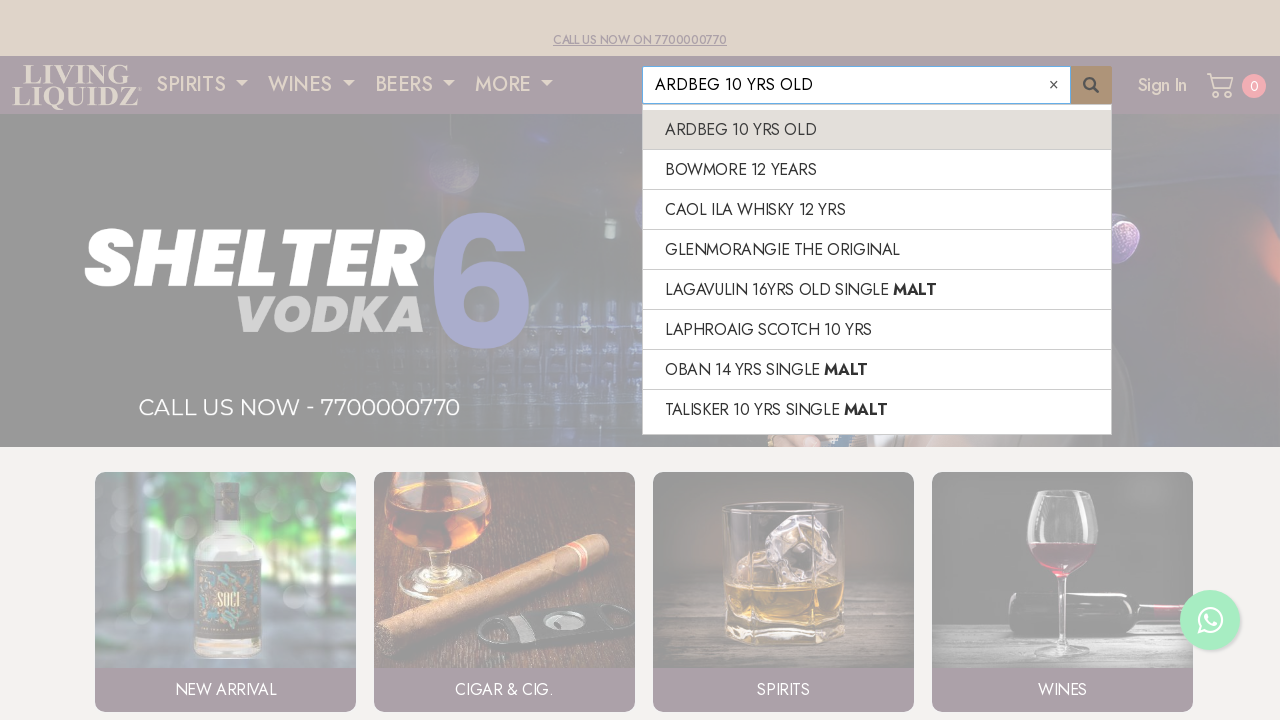

Pressed ArrowDown key again to navigate to the second suggestion
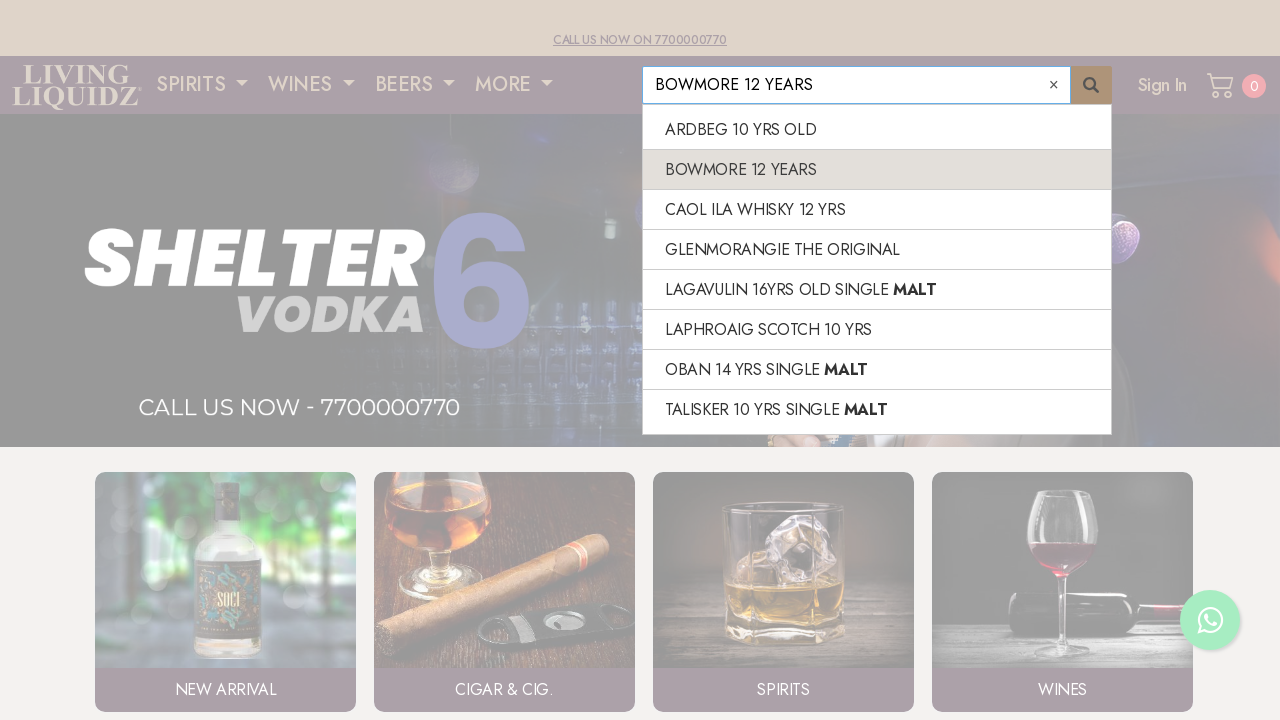

Pressed Enter to select the highlighted suggestion
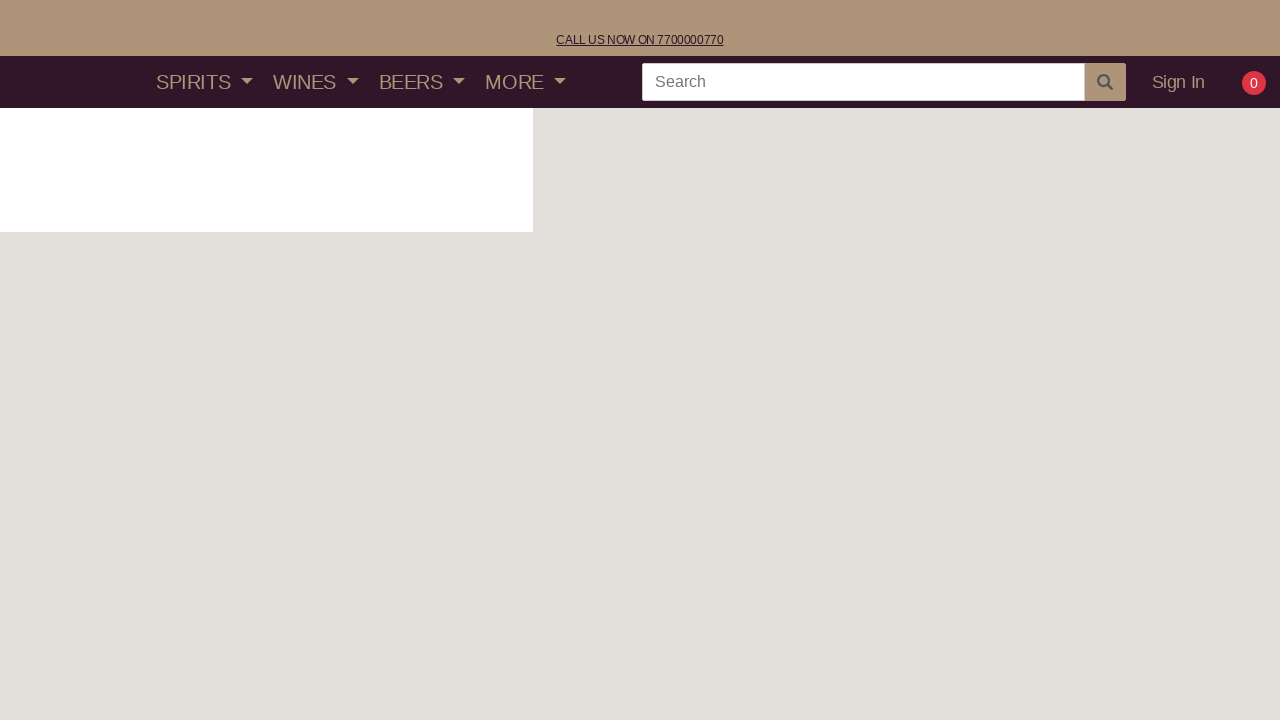

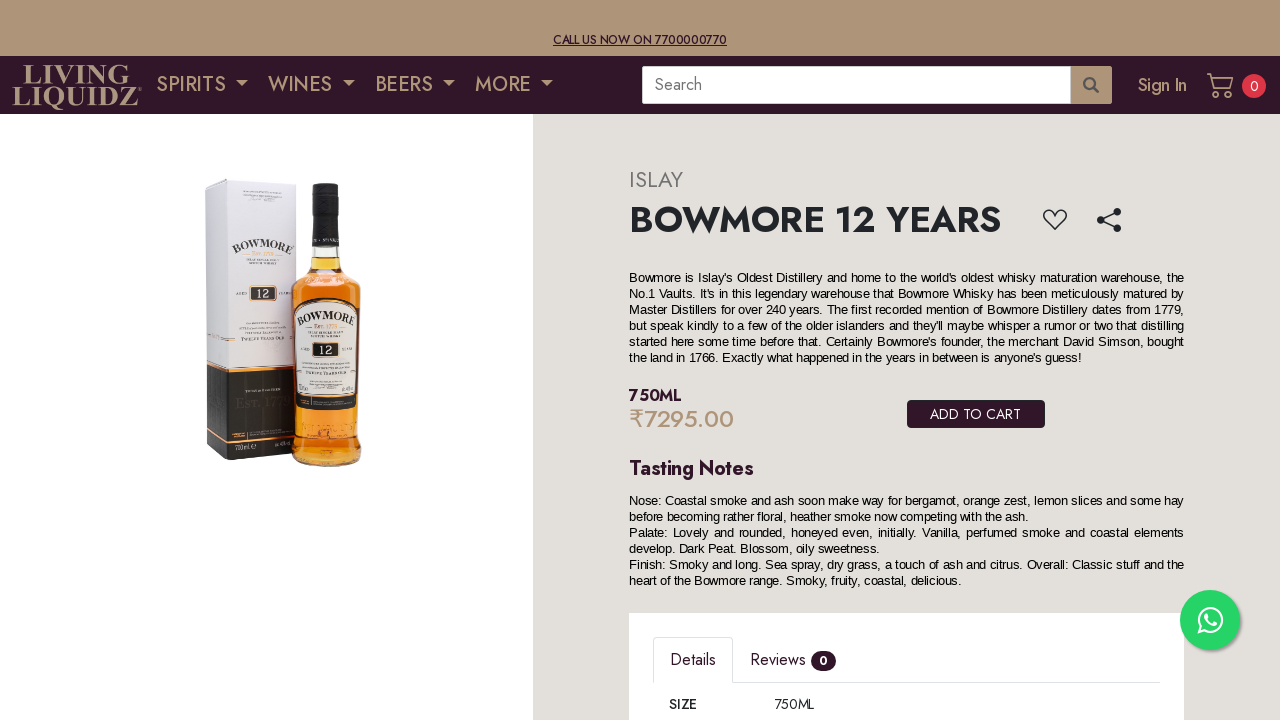